Tests handling of new browser tab/popup by clicking a Twitter social media link on the page and verifying the popup window opens successfully, then closes it and confirms the parent window is still accessible.

Starting URL: https://opensource-demo.orangehrmlive.com/

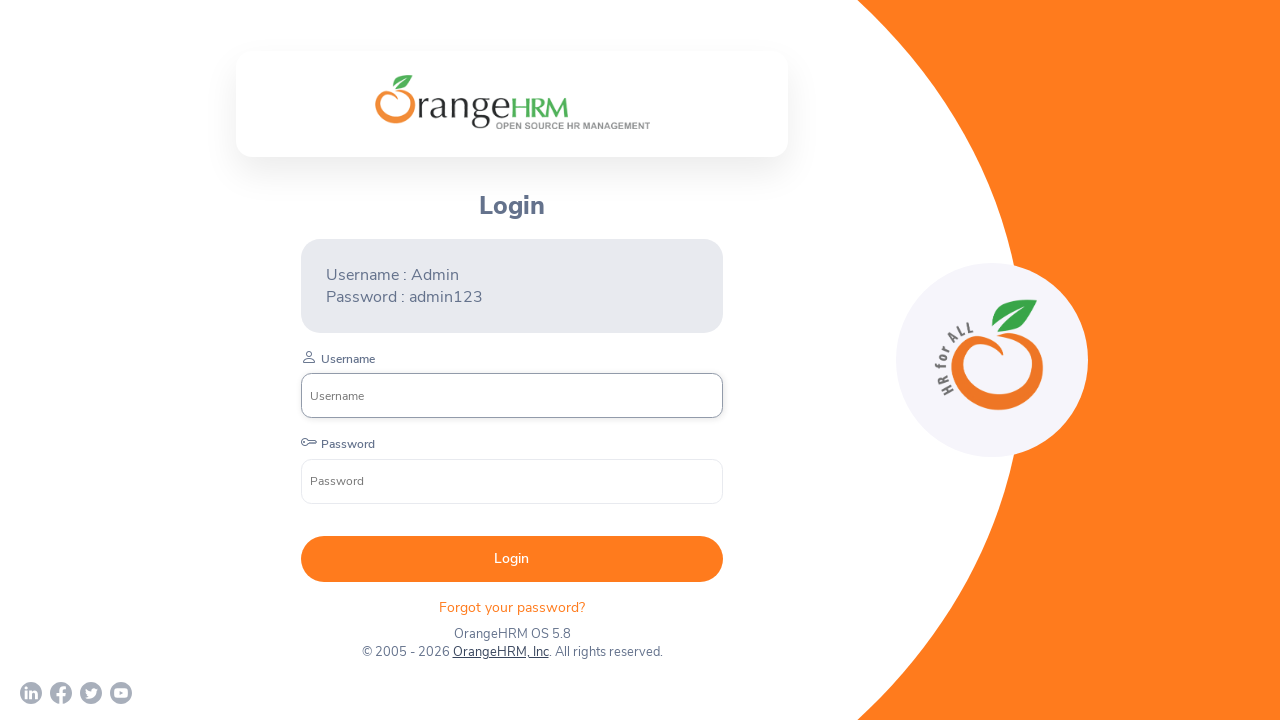

Waited for page to load
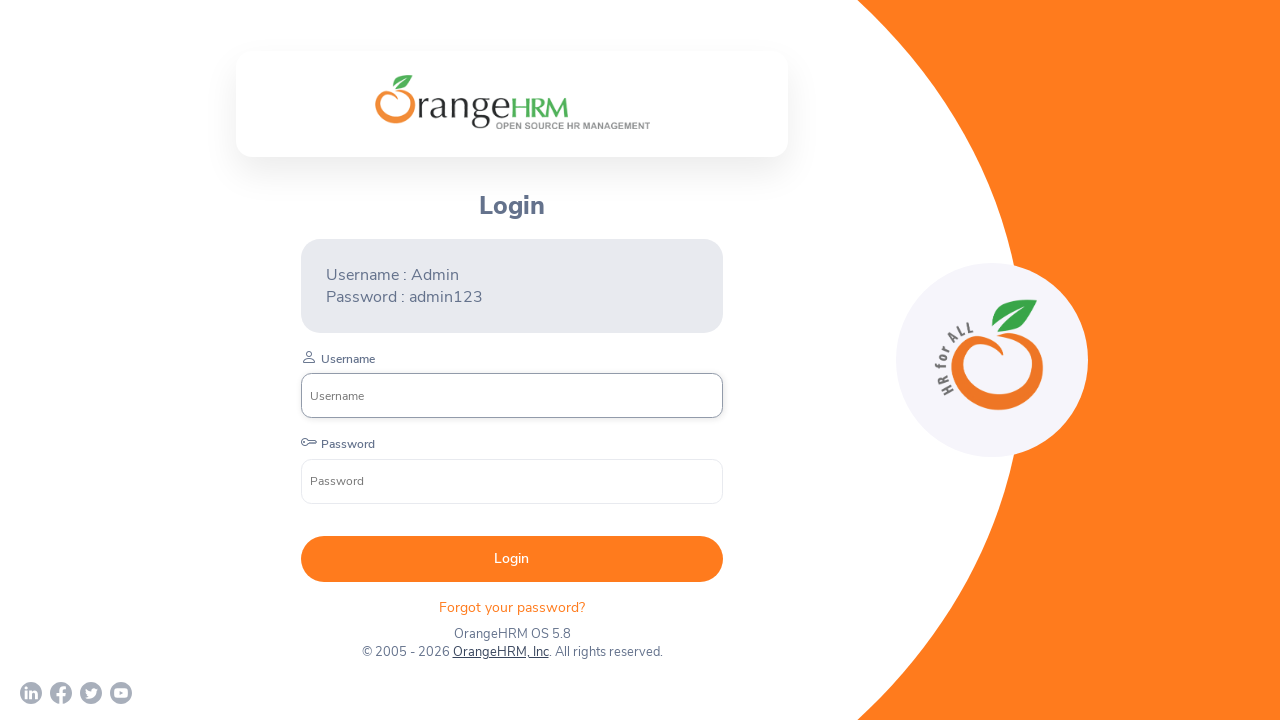

Clicked Twitter social media link to open popup at (91, 693) on xpath=//a[contains(@href,'twitter.com')]
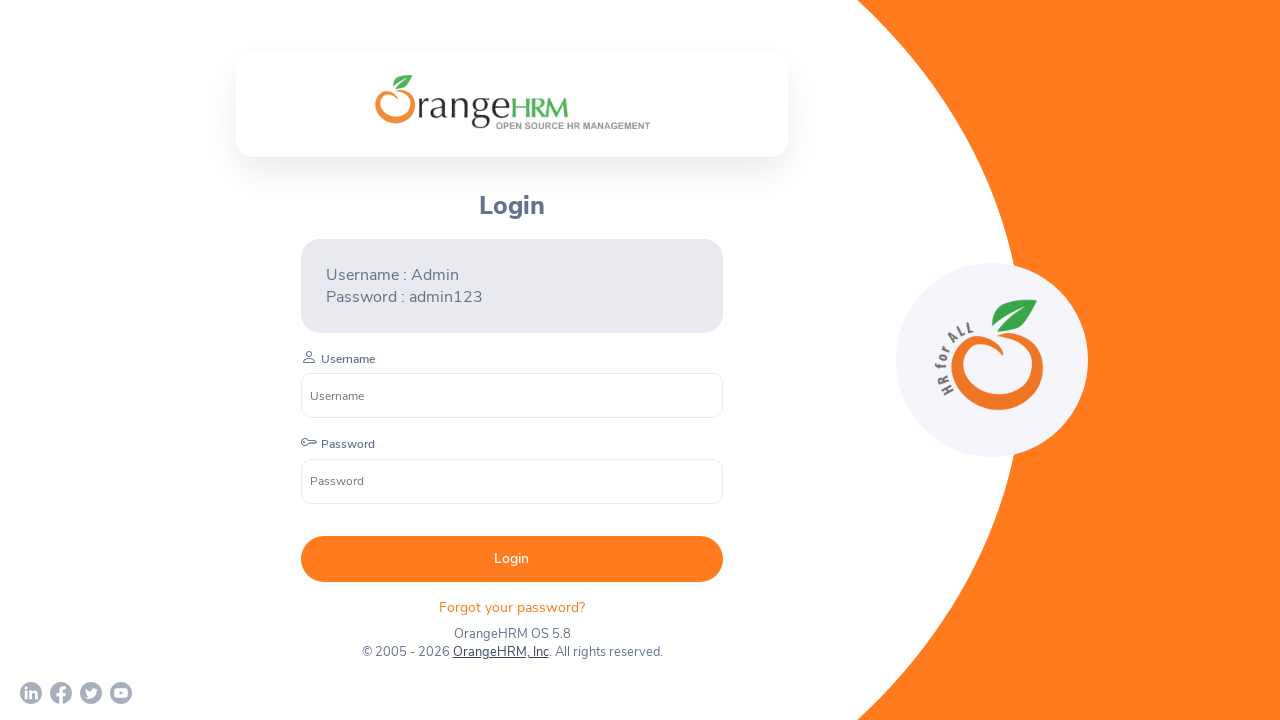

Popup window opened successfully
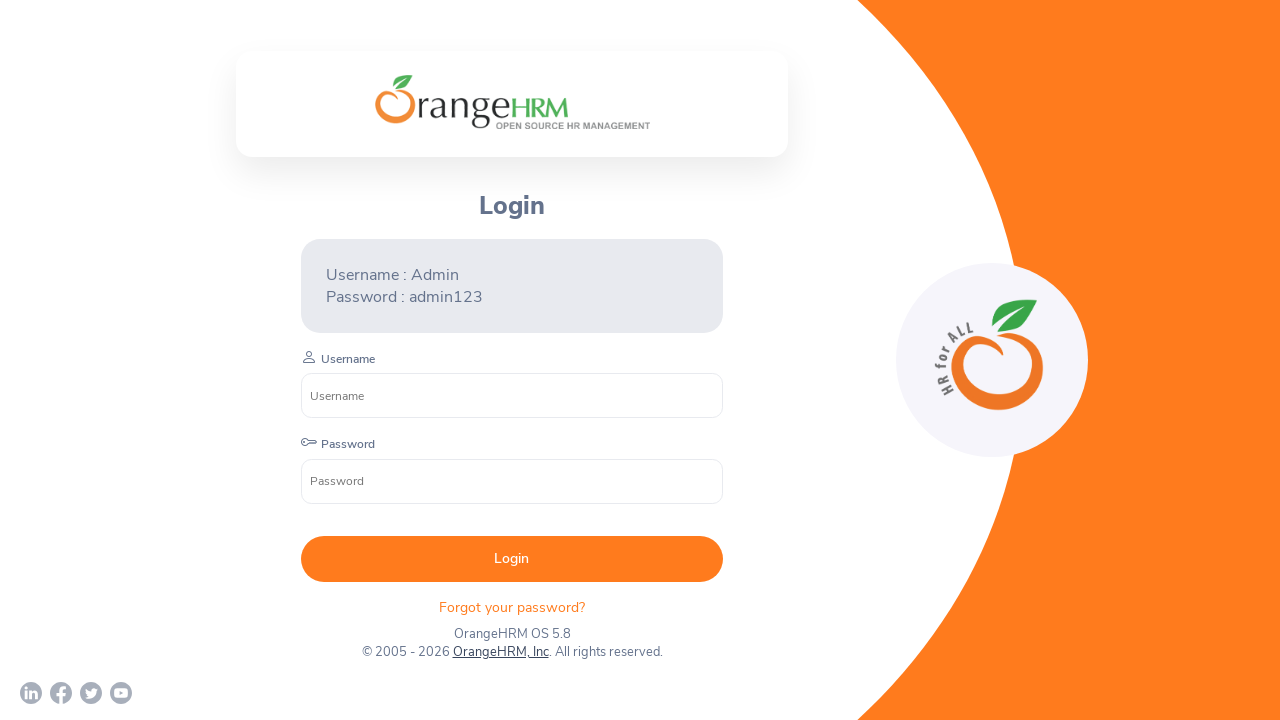

Waited for popup page to fully load
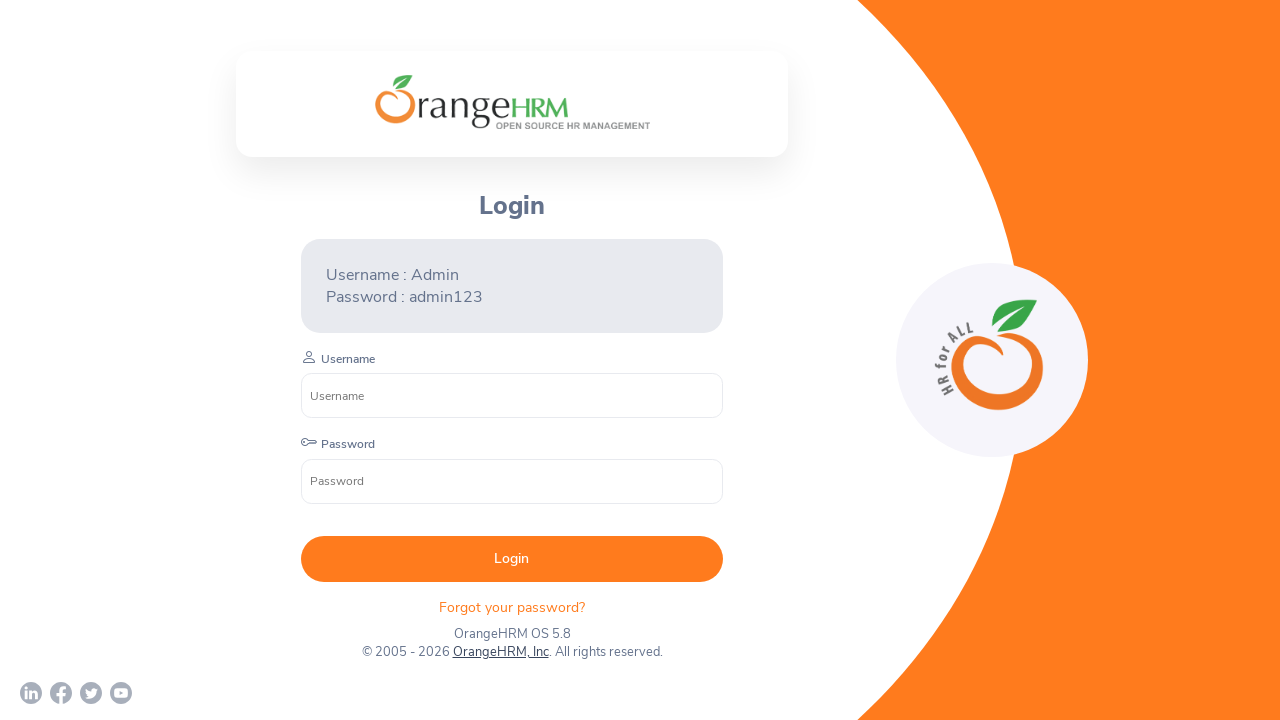

Verified popup opened with title: 
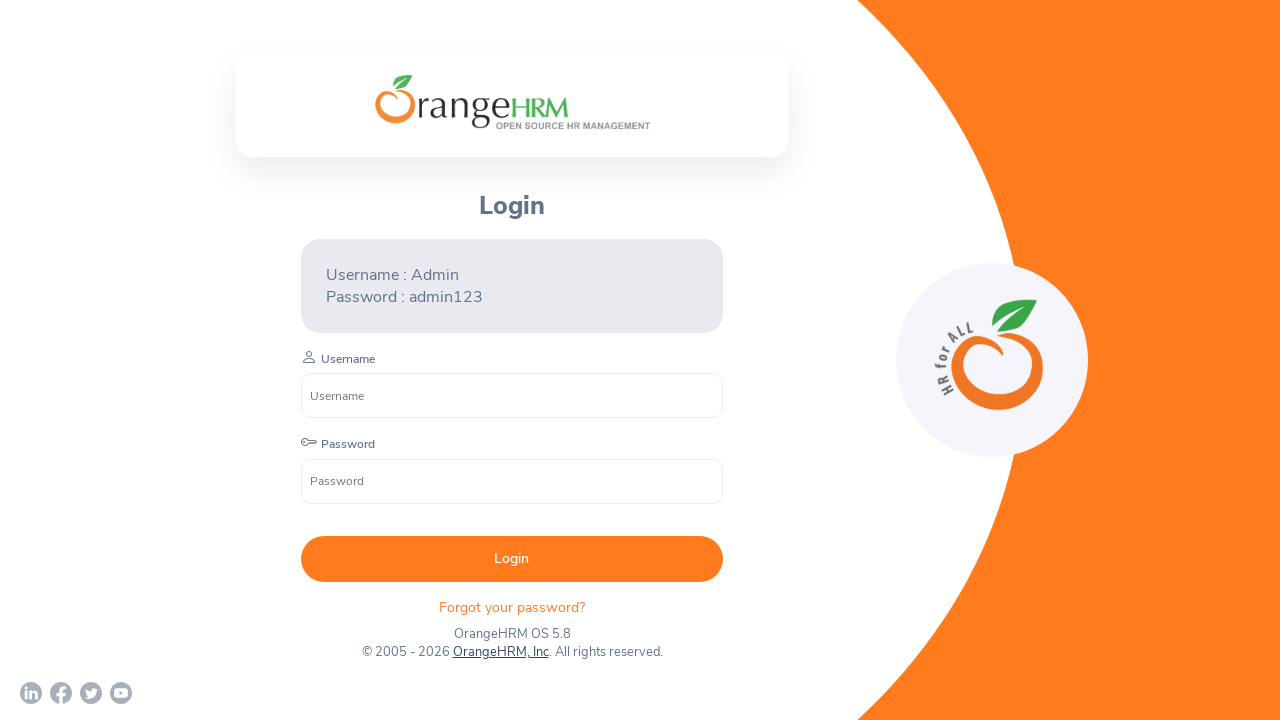

Closed popup window
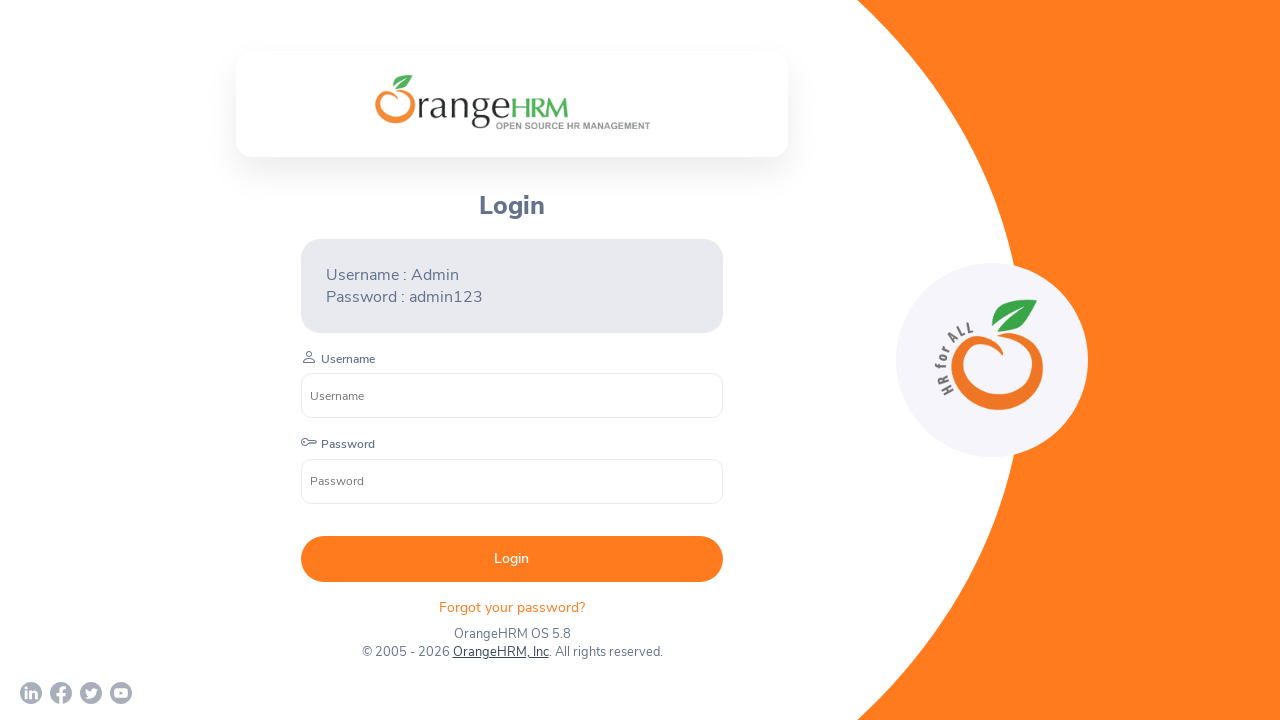

Verified parent window is still accessible with title: OrangeHRM
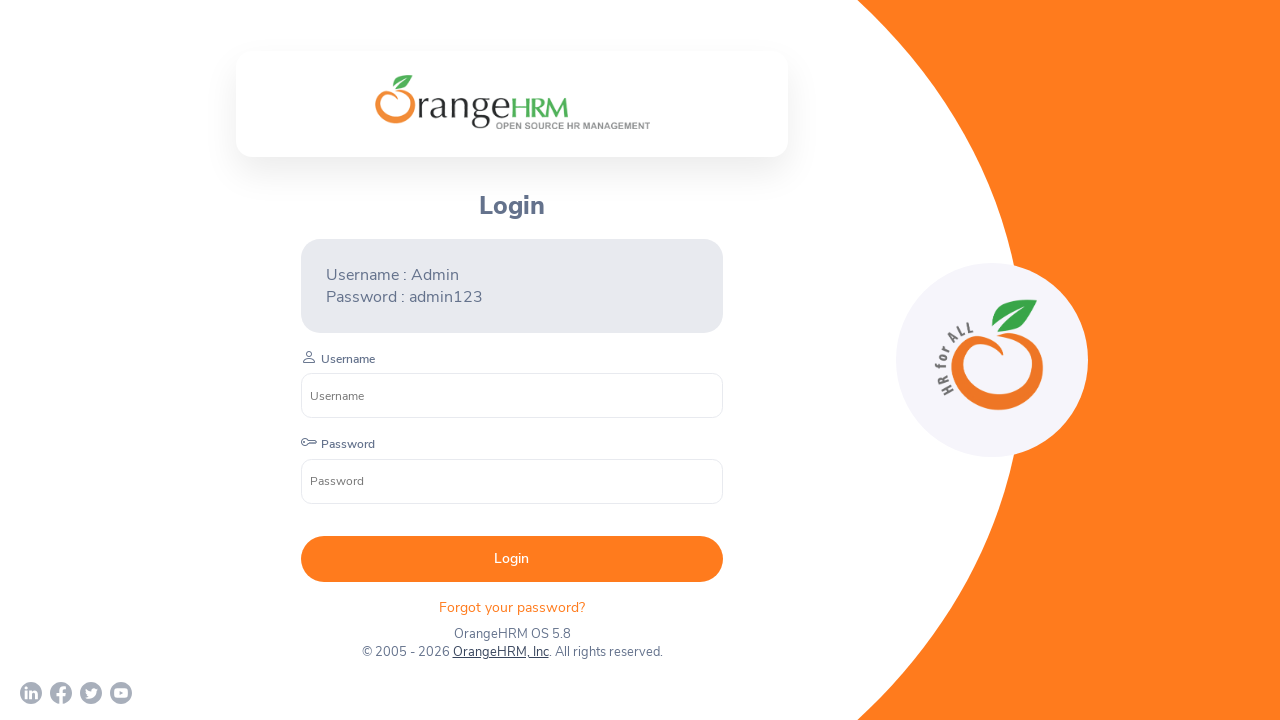

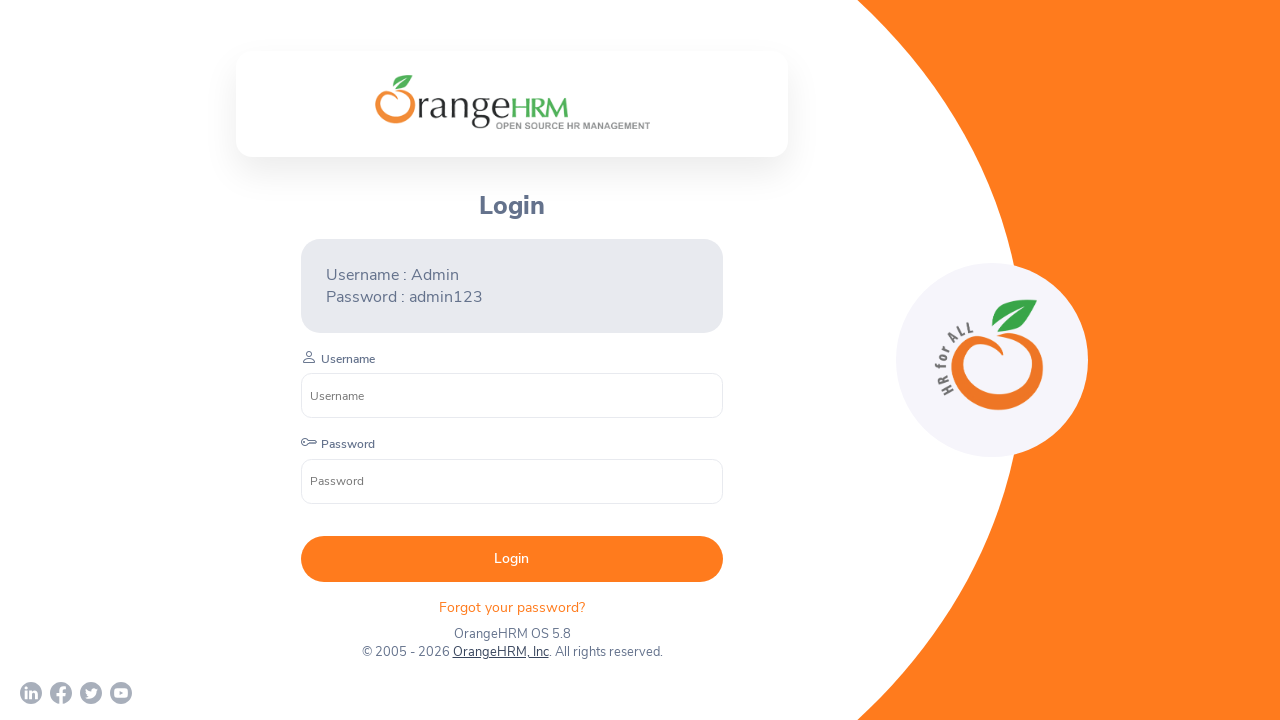